Tests the Disappearing Elements page by navigating to it and verifying that all 5 menu options are present, refreshing the page until all elements appear

Starting URL: https://the-internet.herokuapp.com

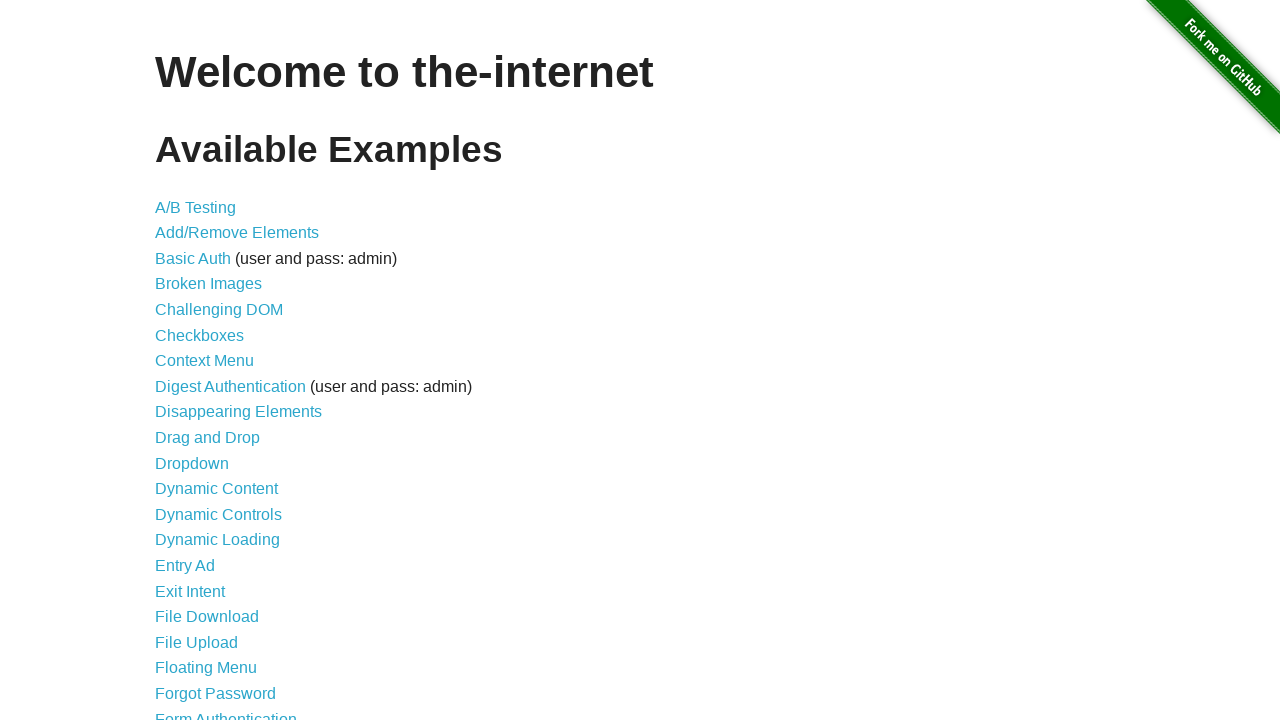

Clicked on 'Disappearing Elements' link at (238, 412) on text=Disappearing Elements
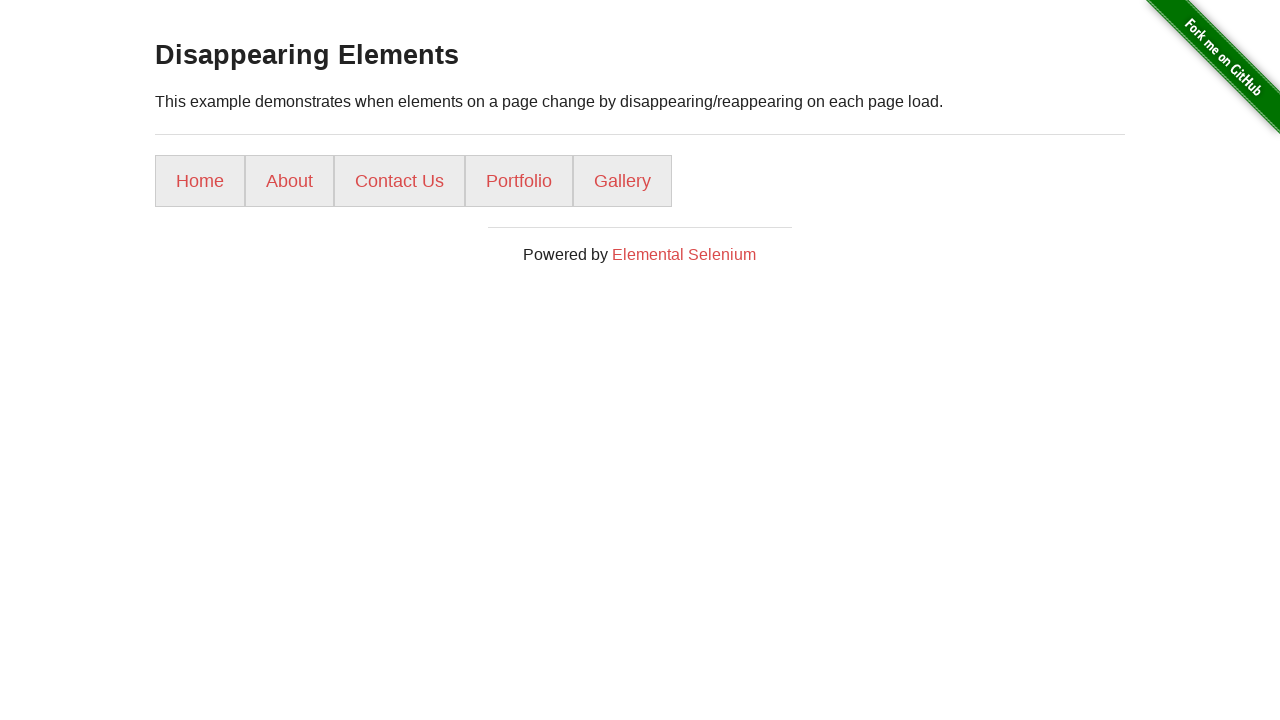

Menu loaded - waited for menu options selector
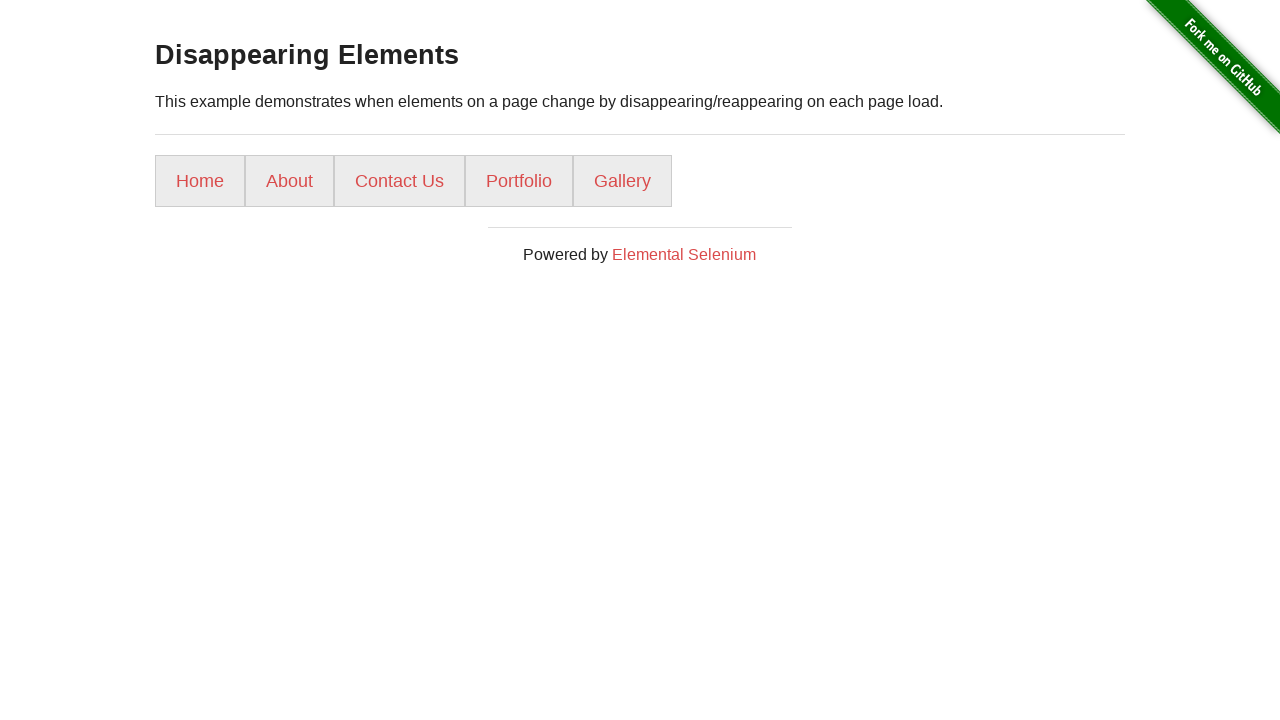

Checked menu options - found 5 options
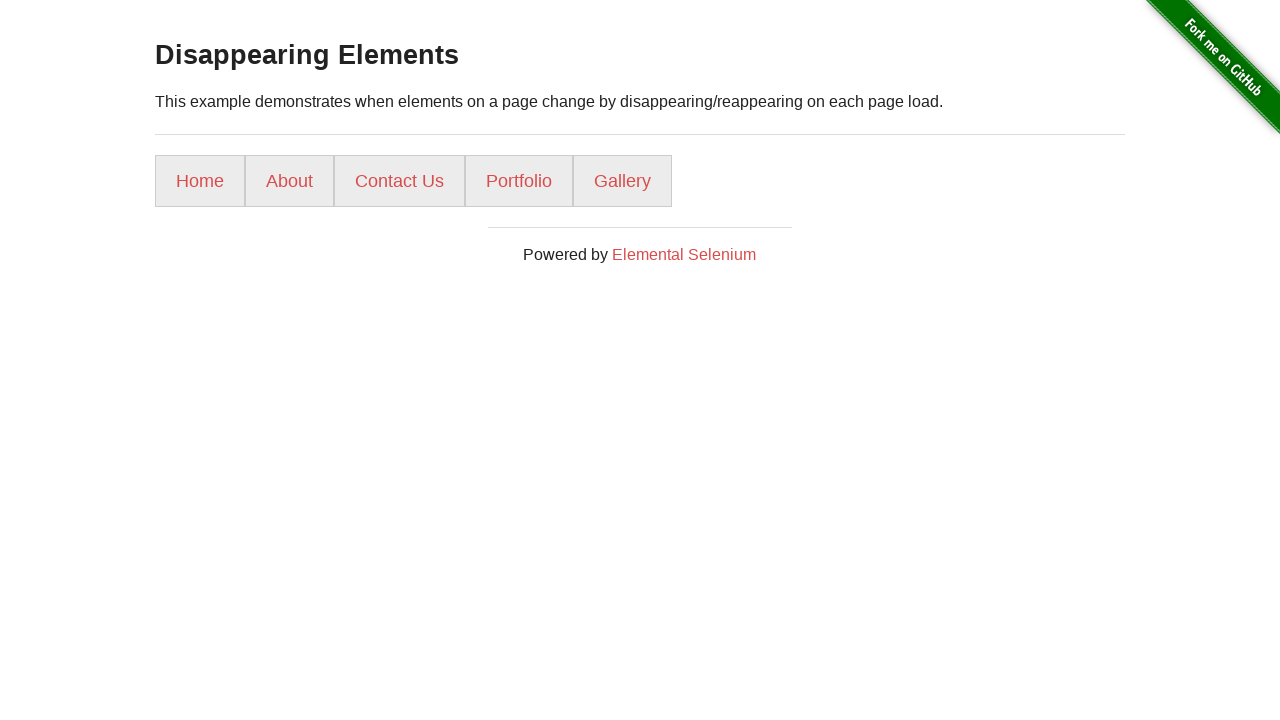

Verified menu option 1 is visible
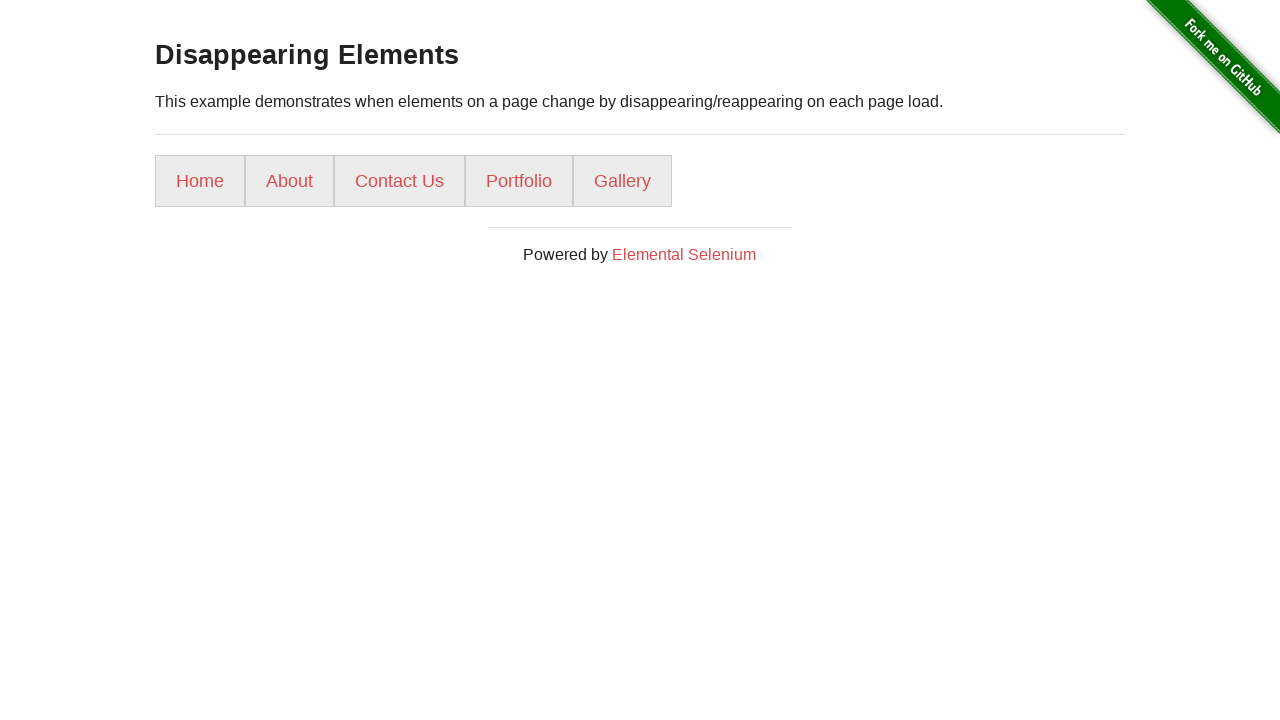

Verified menu option 2 is visible
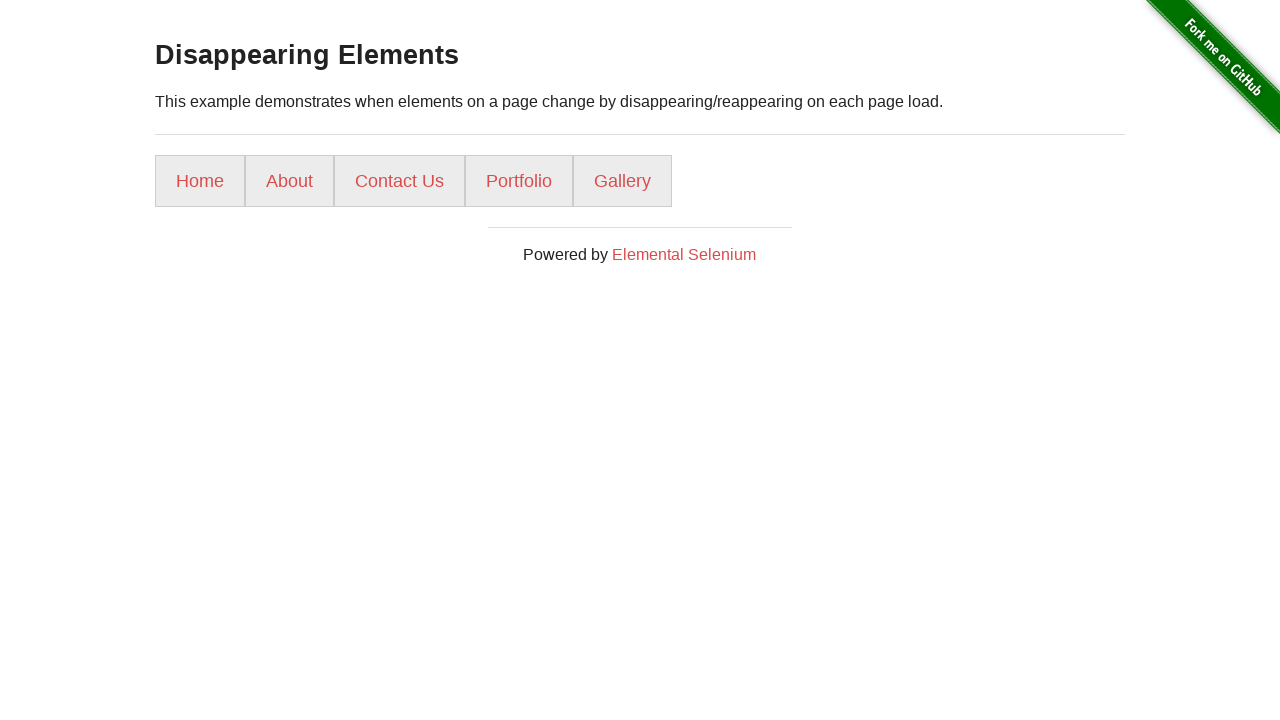

Verified menu option 3 is visible
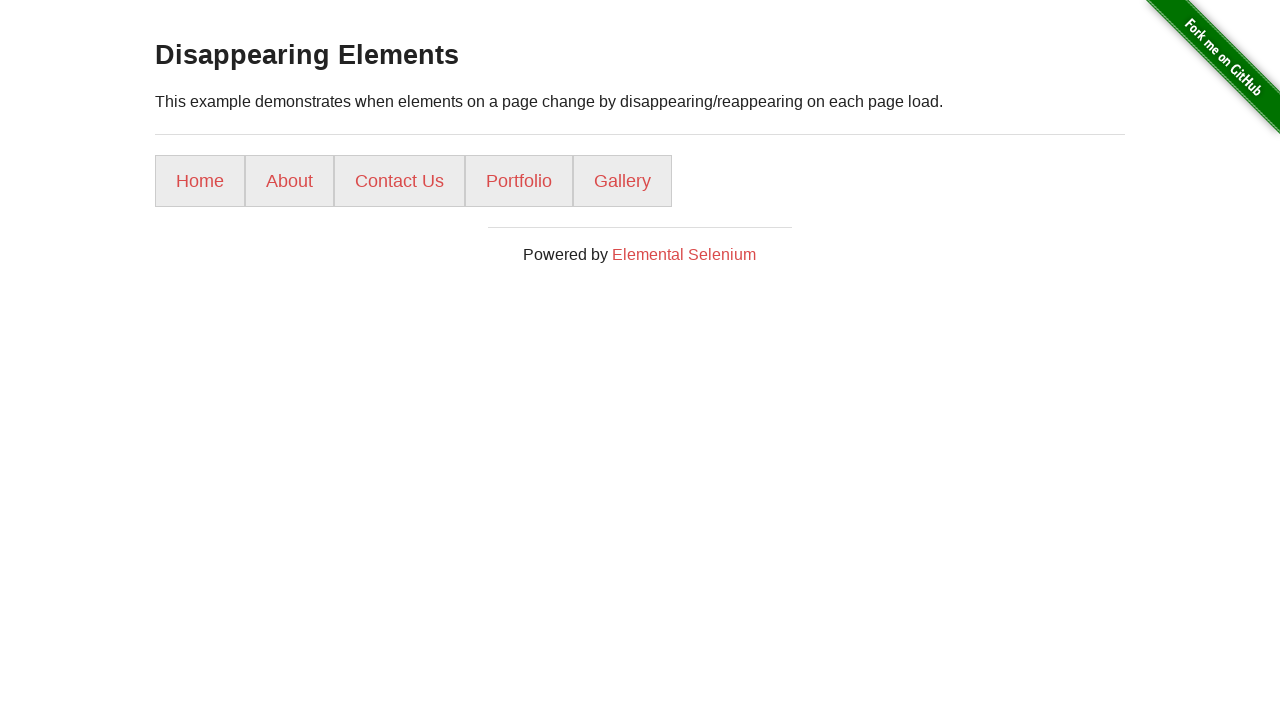

Verified menu option 4 is visible
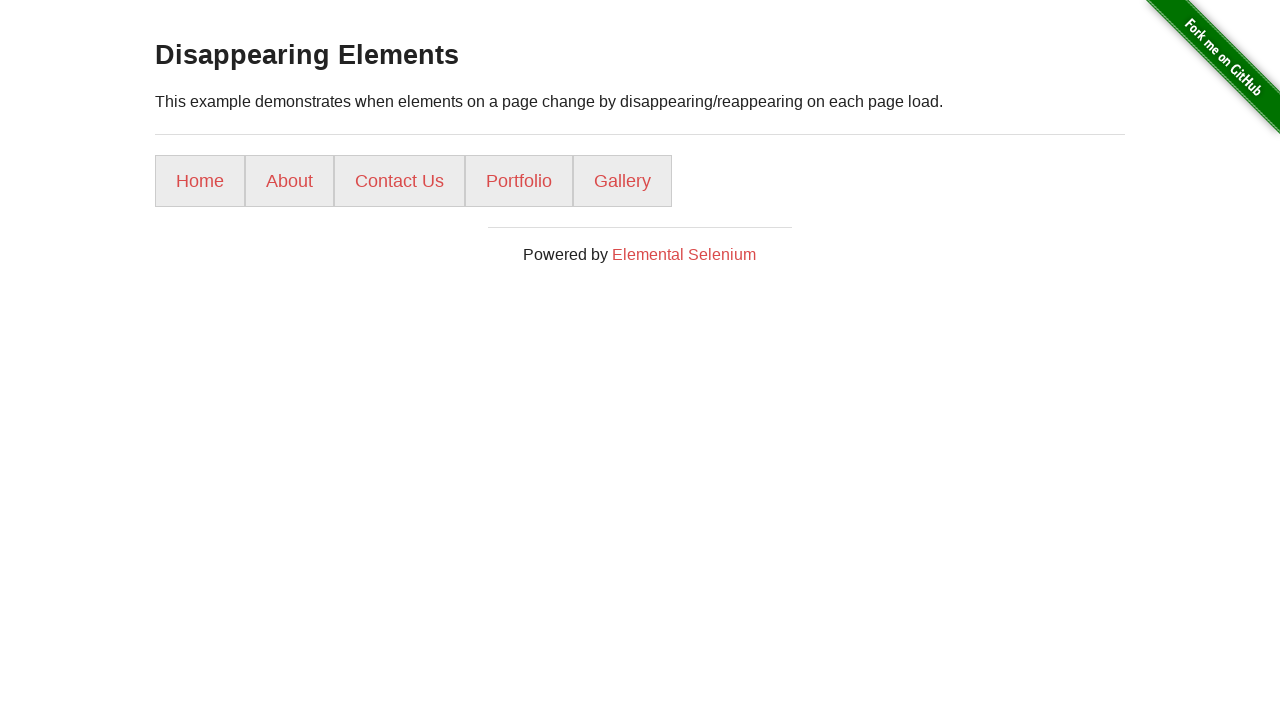

Verified menu option 5 is visible
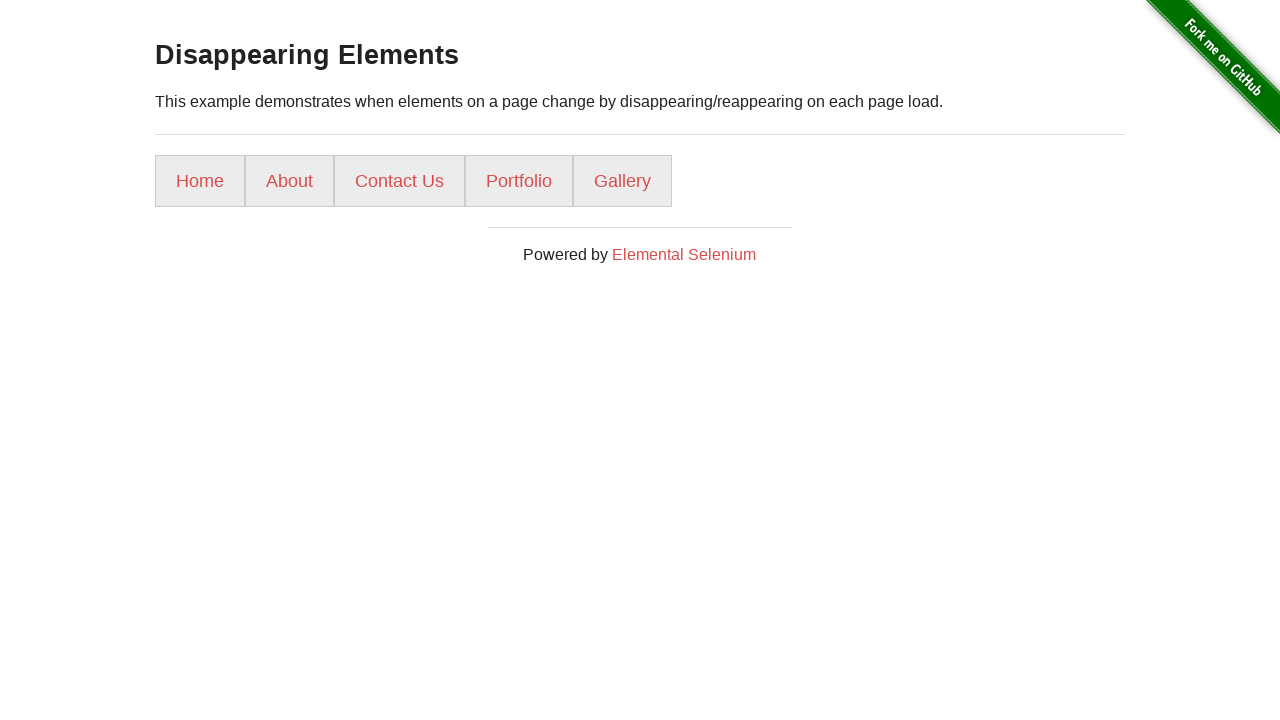

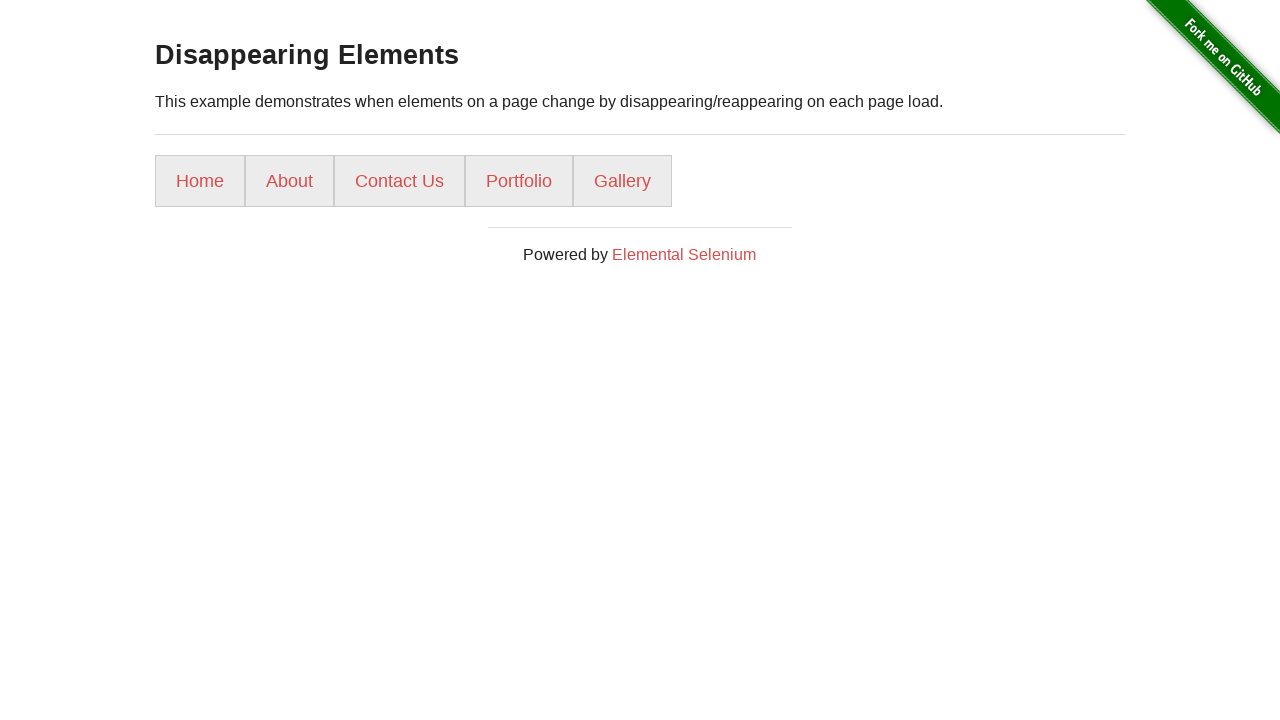